Tests opening a new browser window by navigating to a page, opening a new window, navigating to a second page in that window, and verifying that two windows are open.

Starting URL: https://the-internet.herokuapp.com

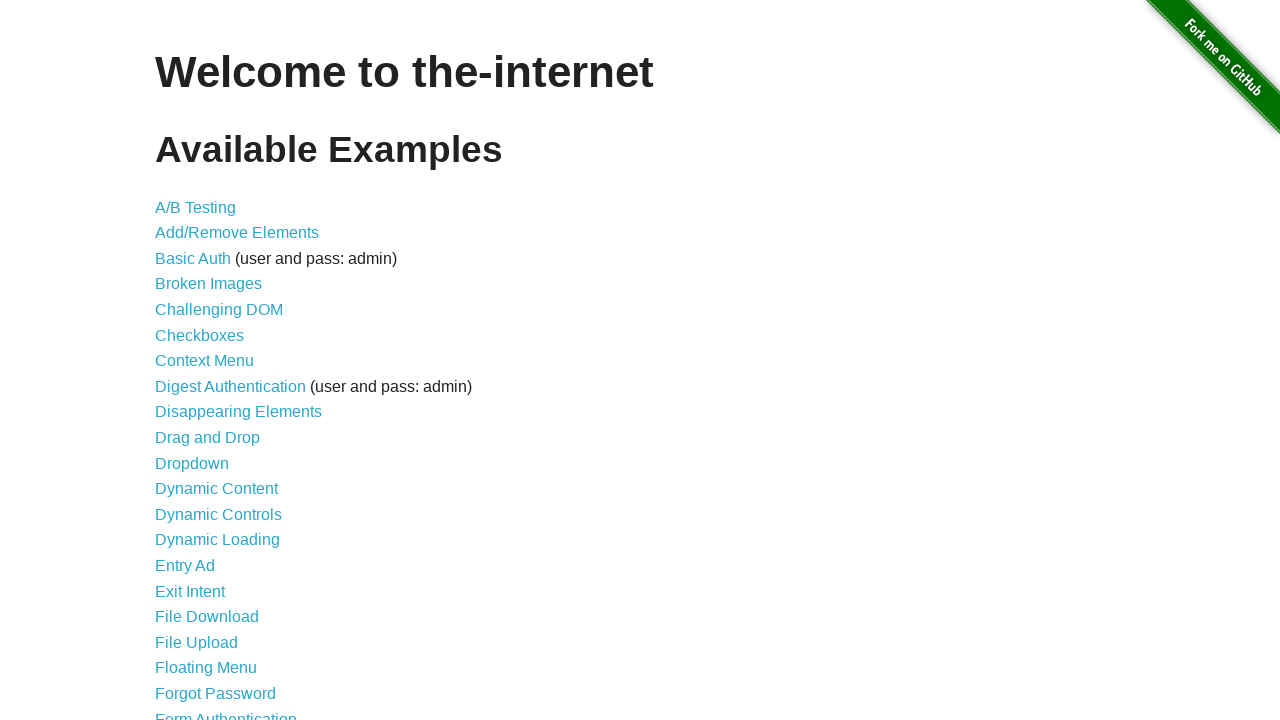

Opened a new browser window
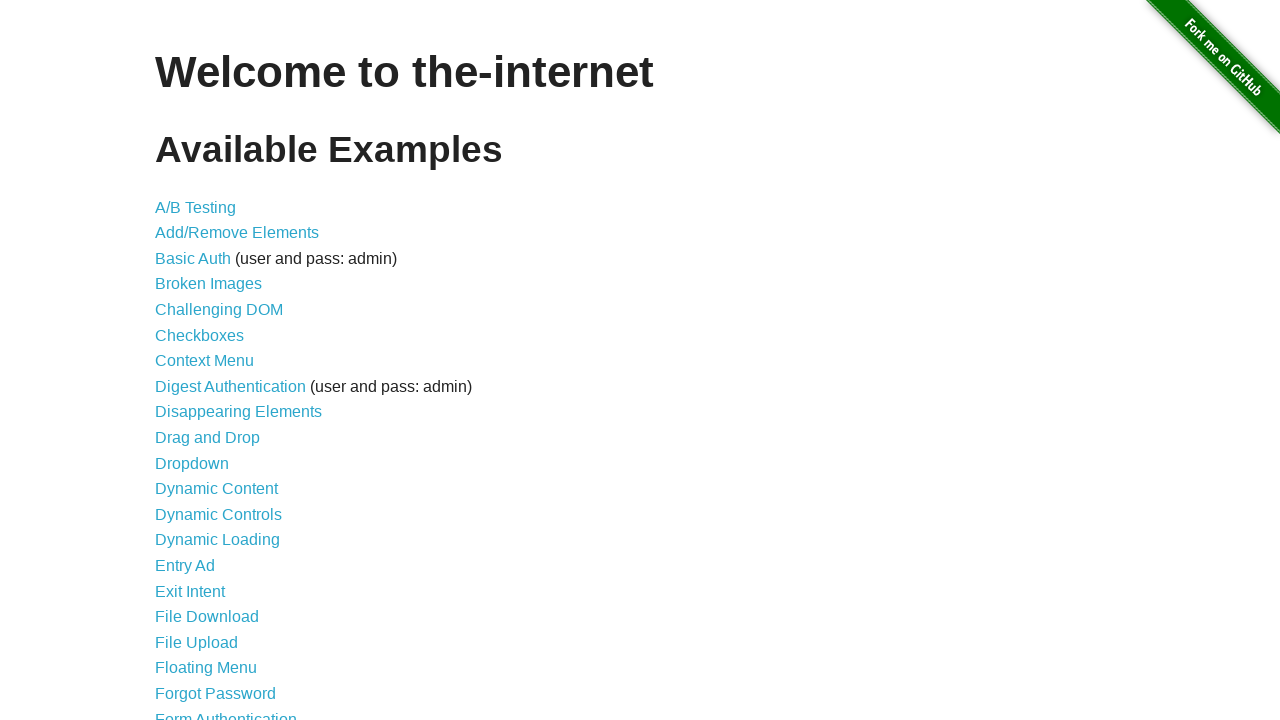

Navigated new window to typos page
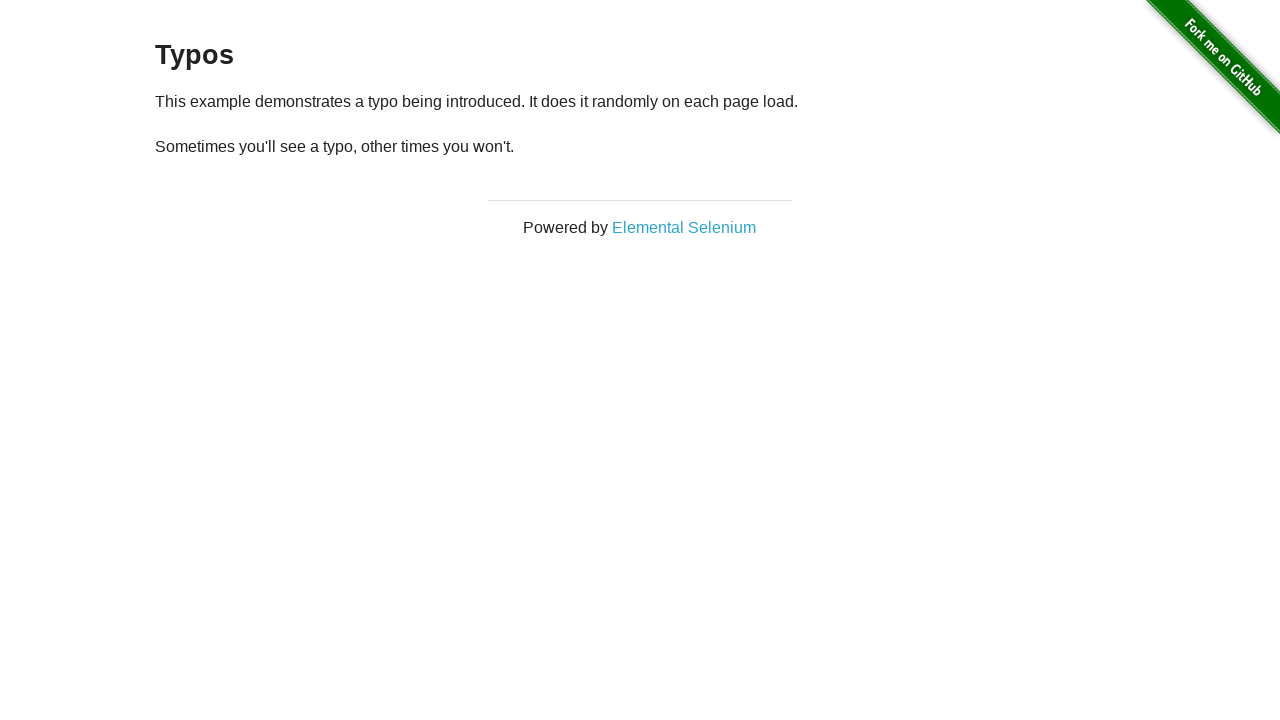

Verified that 2 windows are open
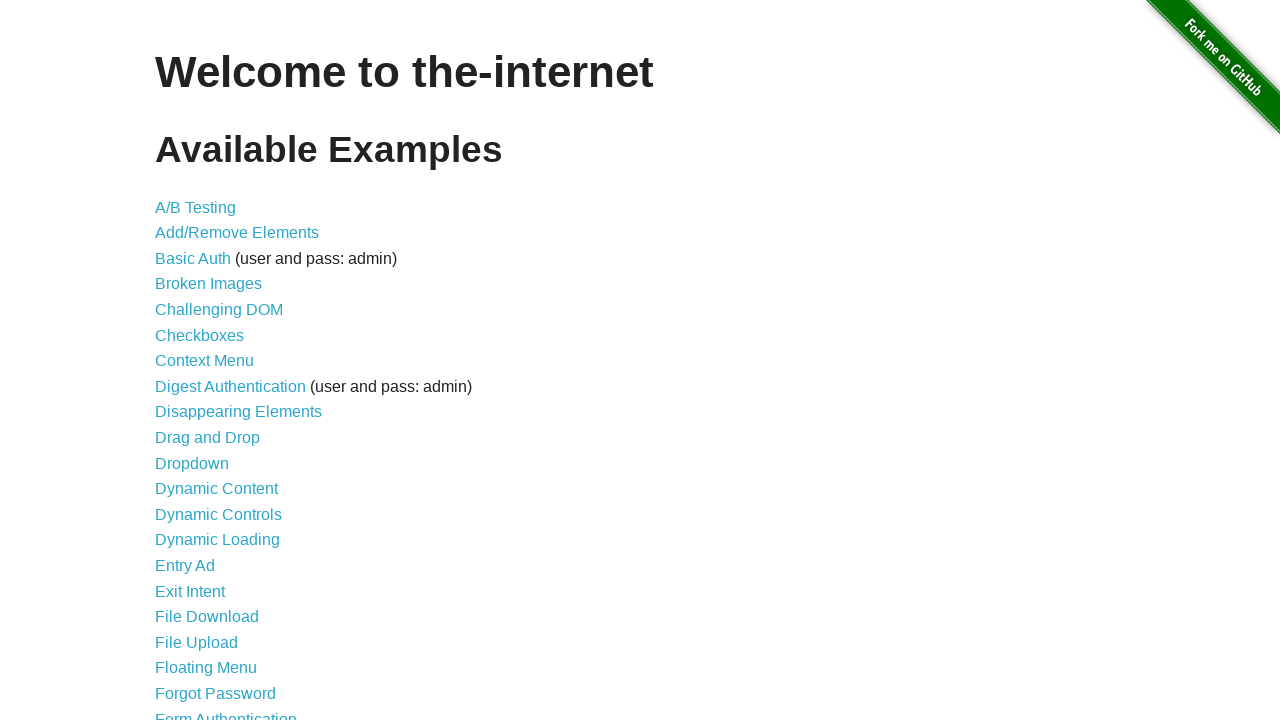

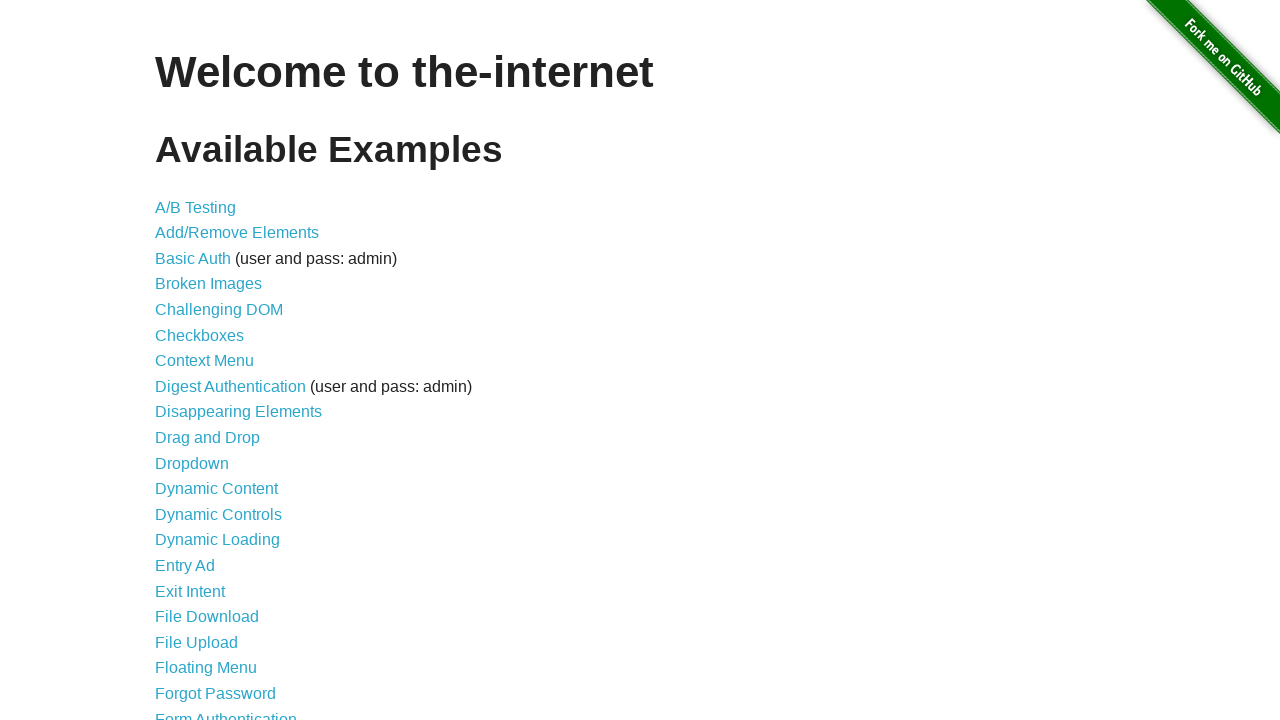